Tests dropdown selection functionality by selecting options using different methods (by index, value, and visible text) from a multi-select languages dropdown

Starting URL: https://chandanachaitanya.github.io/selenium-practice-site/

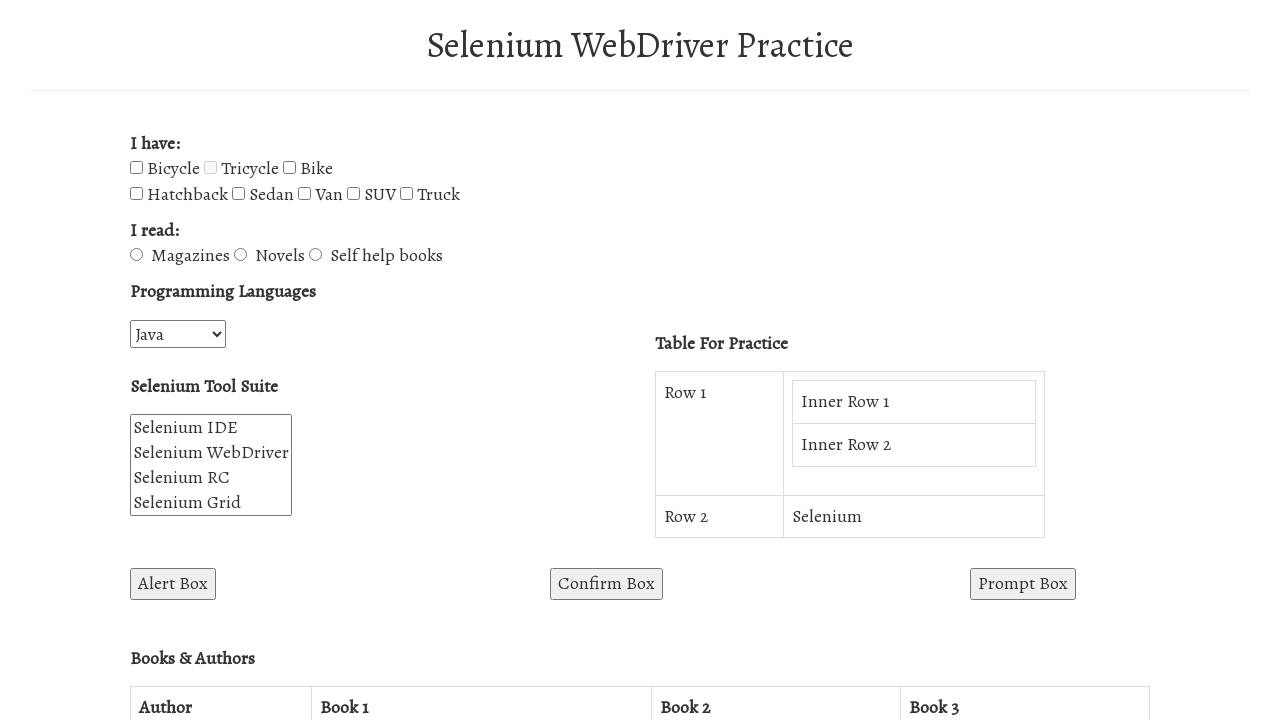

Navigated to selenium practice site
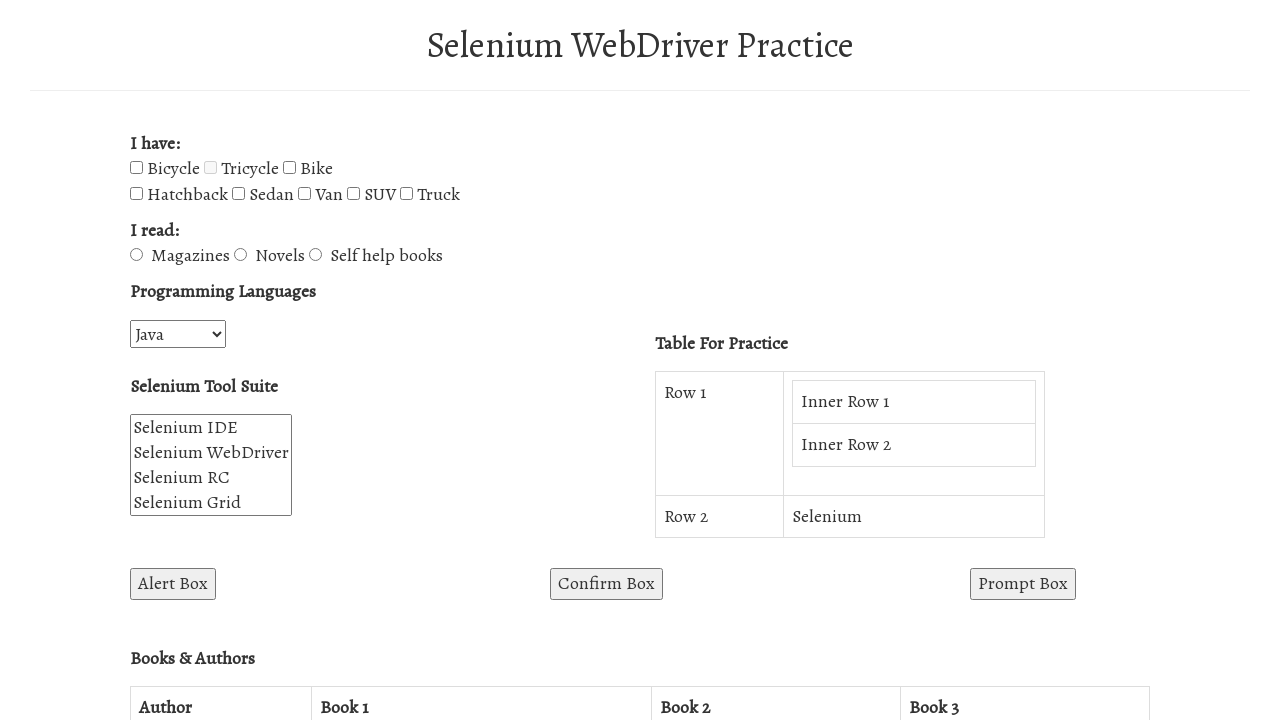

Located languages dropdown select element
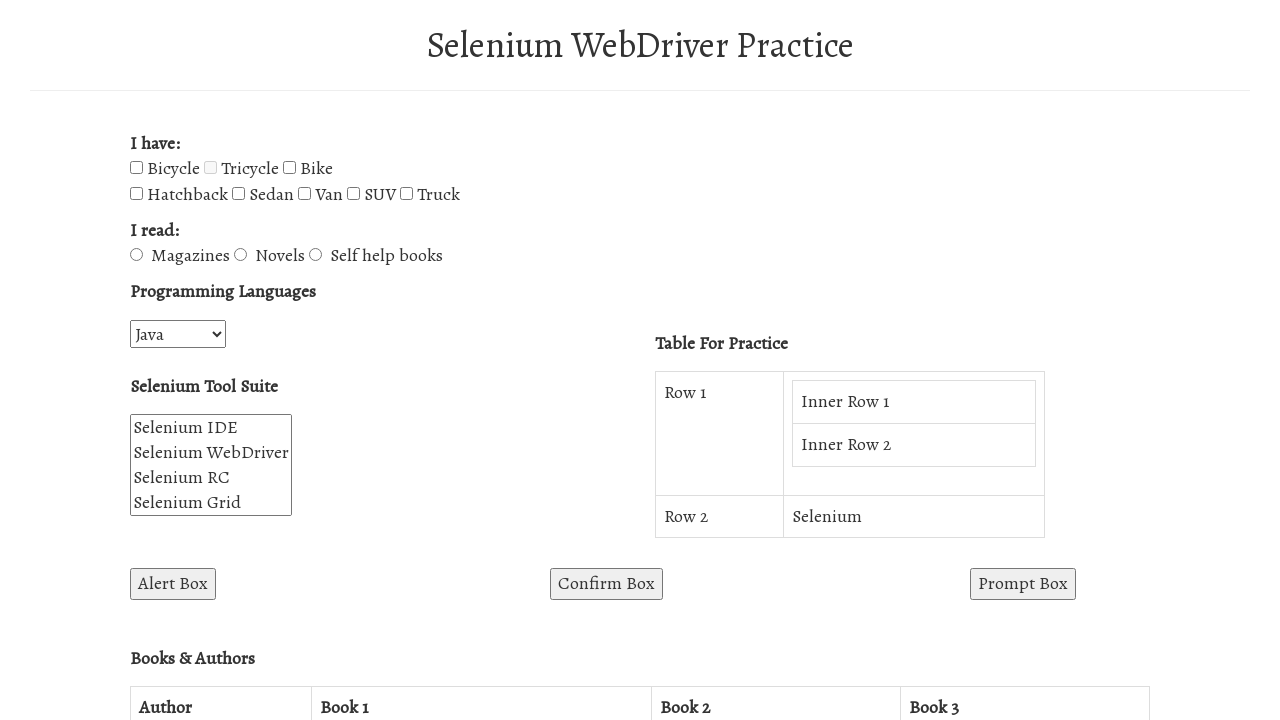

Selected 4th option in languages dropdown by index (index 3) on select[name='languages']
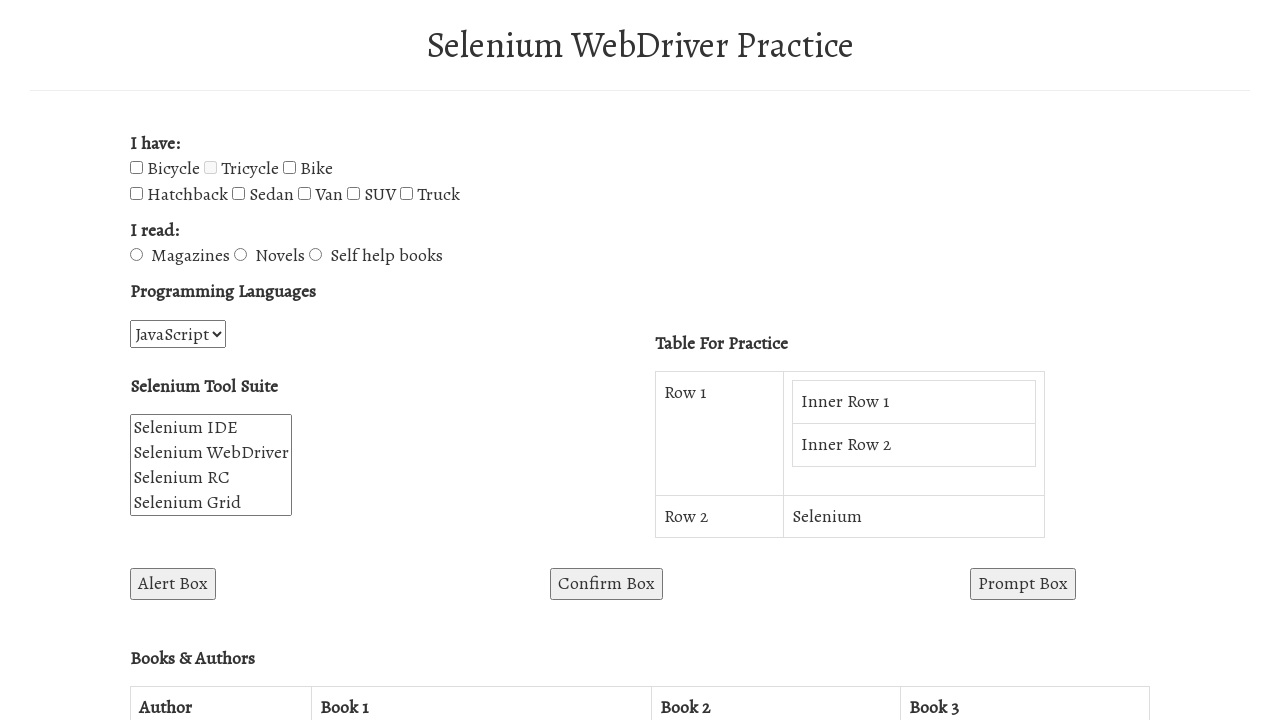

Selected Python option in languages dropdown by value on select[name='languages']
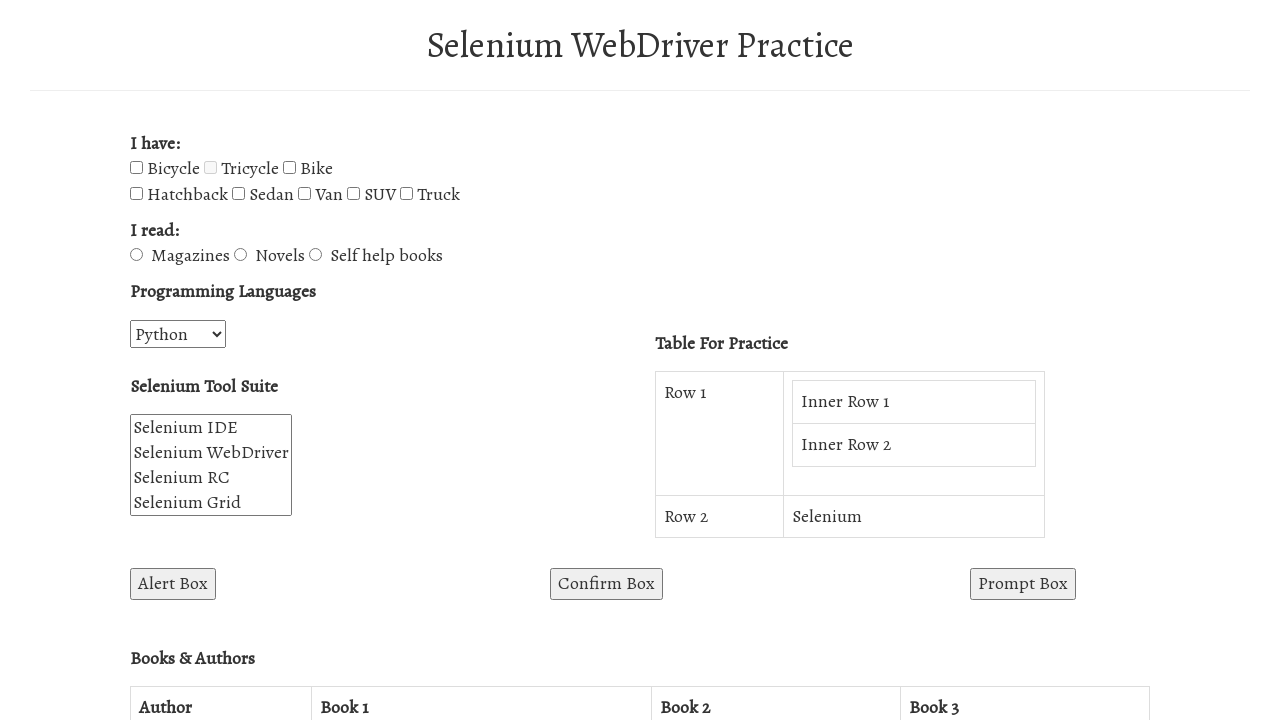

Selected C# option in languages dropdown by visible text on select[name='languages']
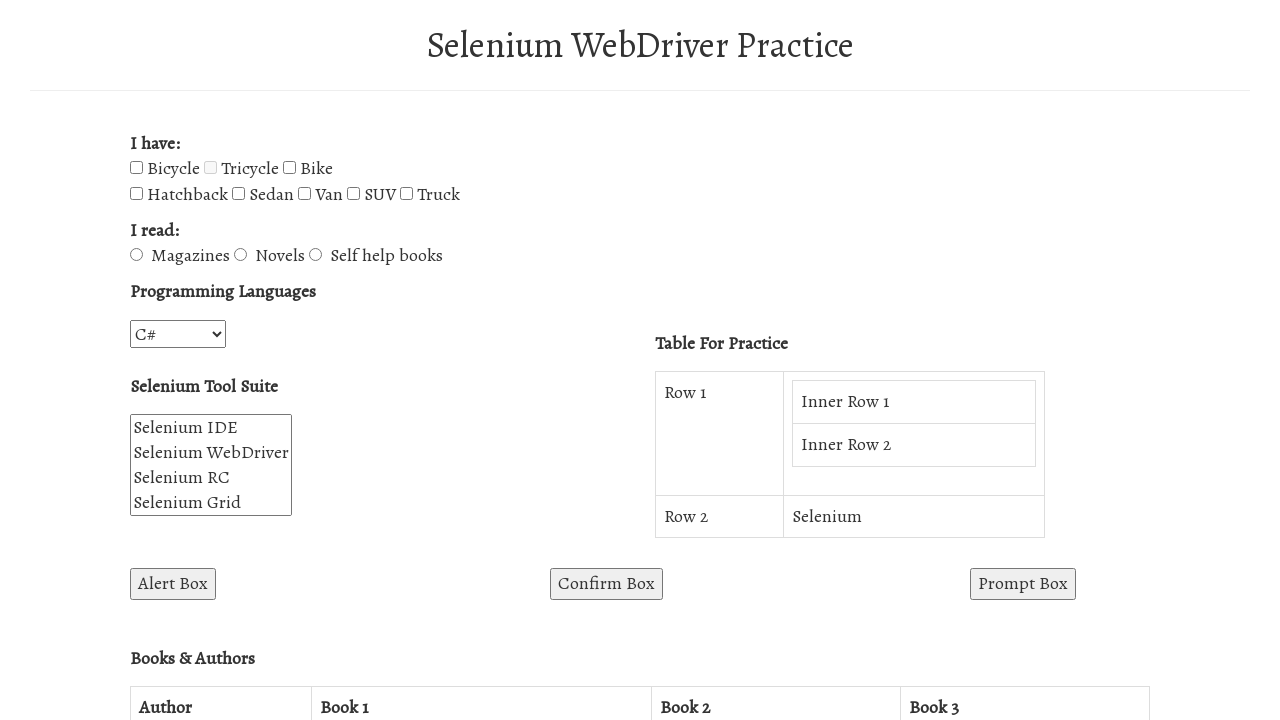

Retrieved all options from languages dropdown to verify they exist
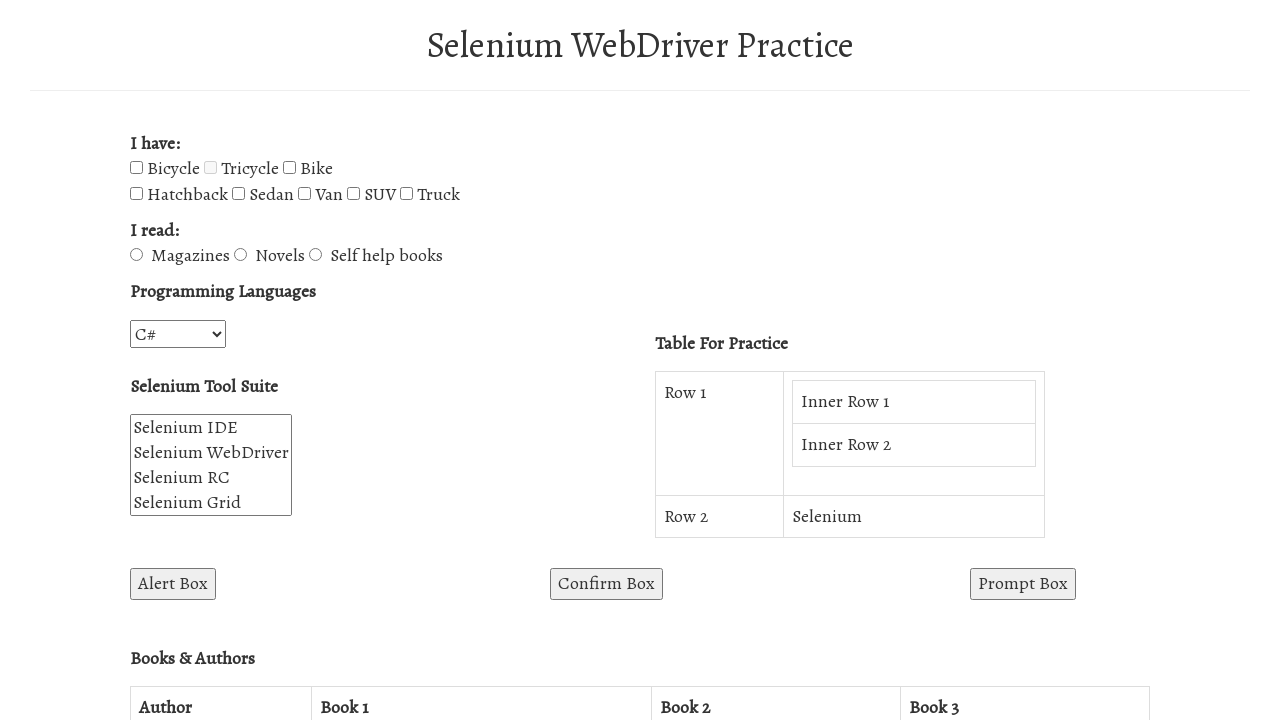

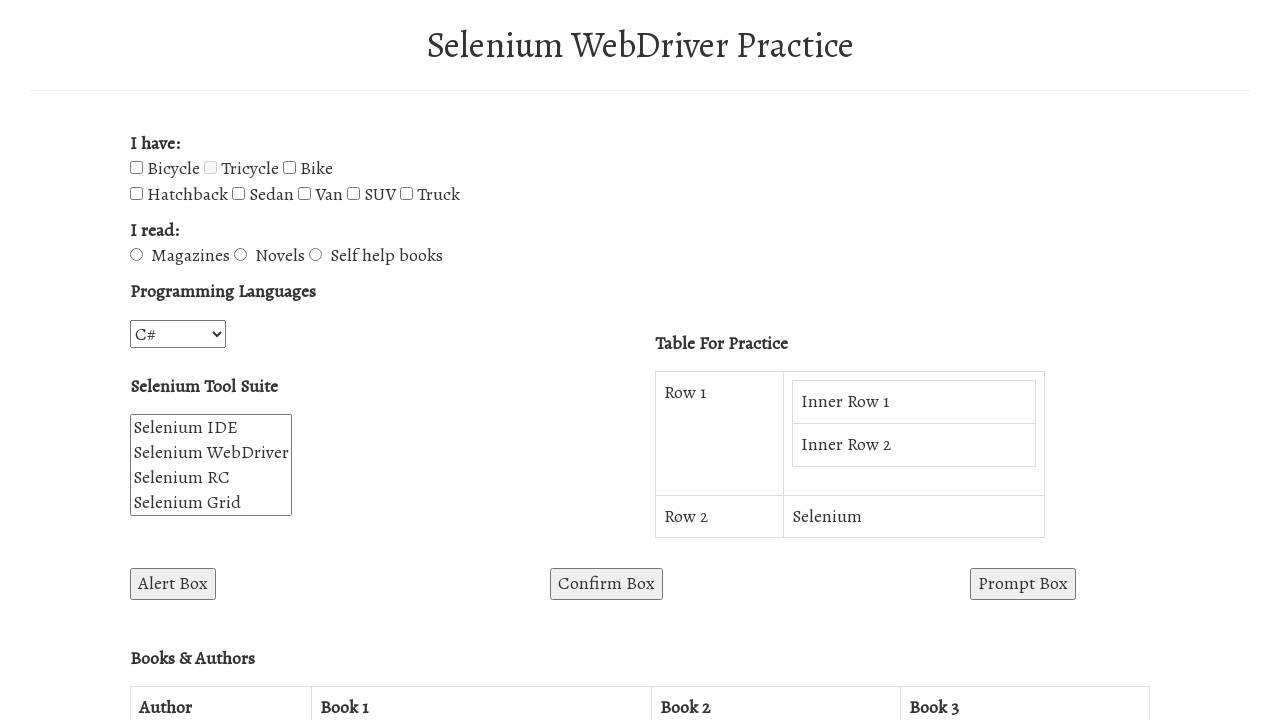